Tests clicking the "Get started" link on Playwright documentation site and verifies navigation to the intro page

Starting URL: https://playwright.dev/

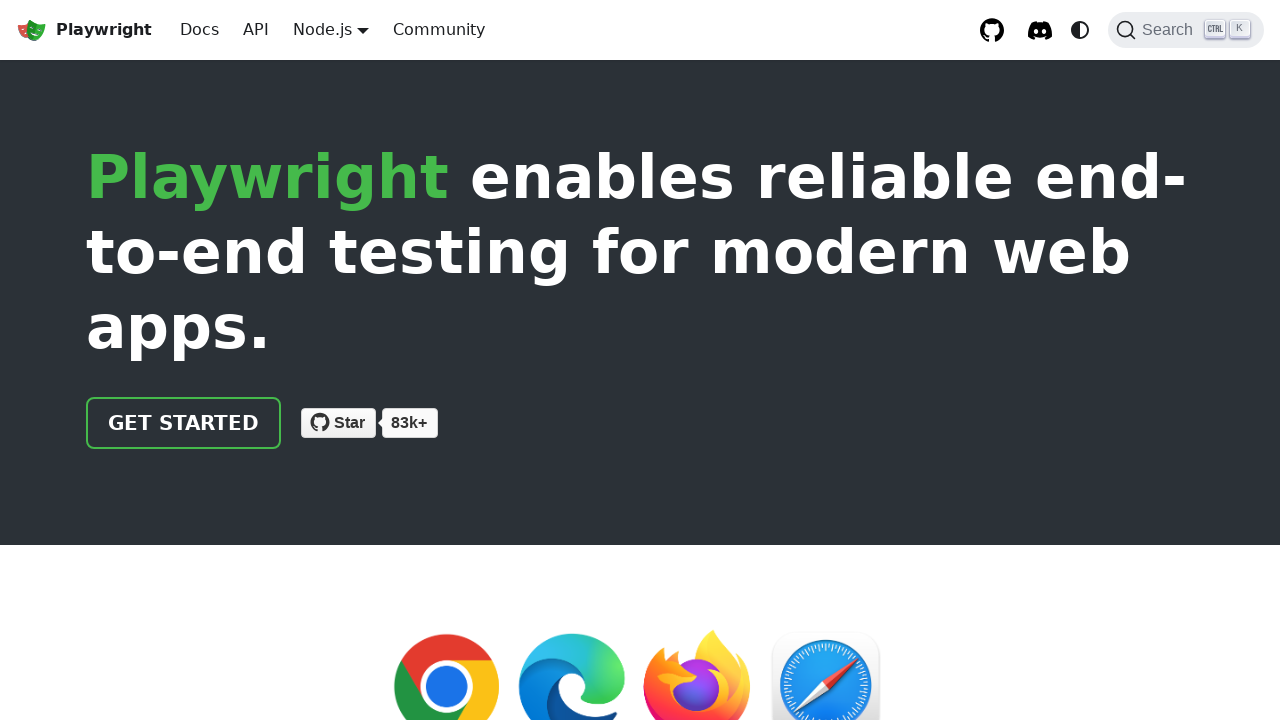

Clicked the 'Get started' link on Playwright documentation homepage at (184, 423) on internal:role=link[name="Get started"i]
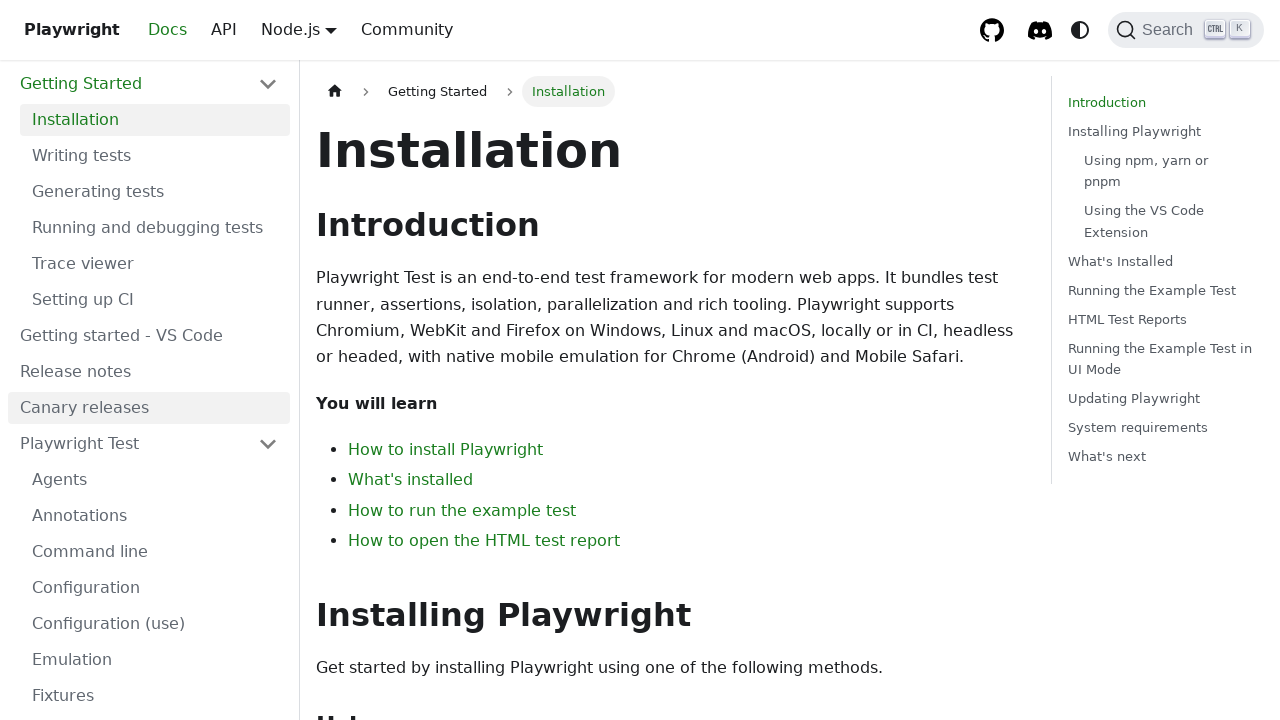

Navigation to intro page completed and URL verified
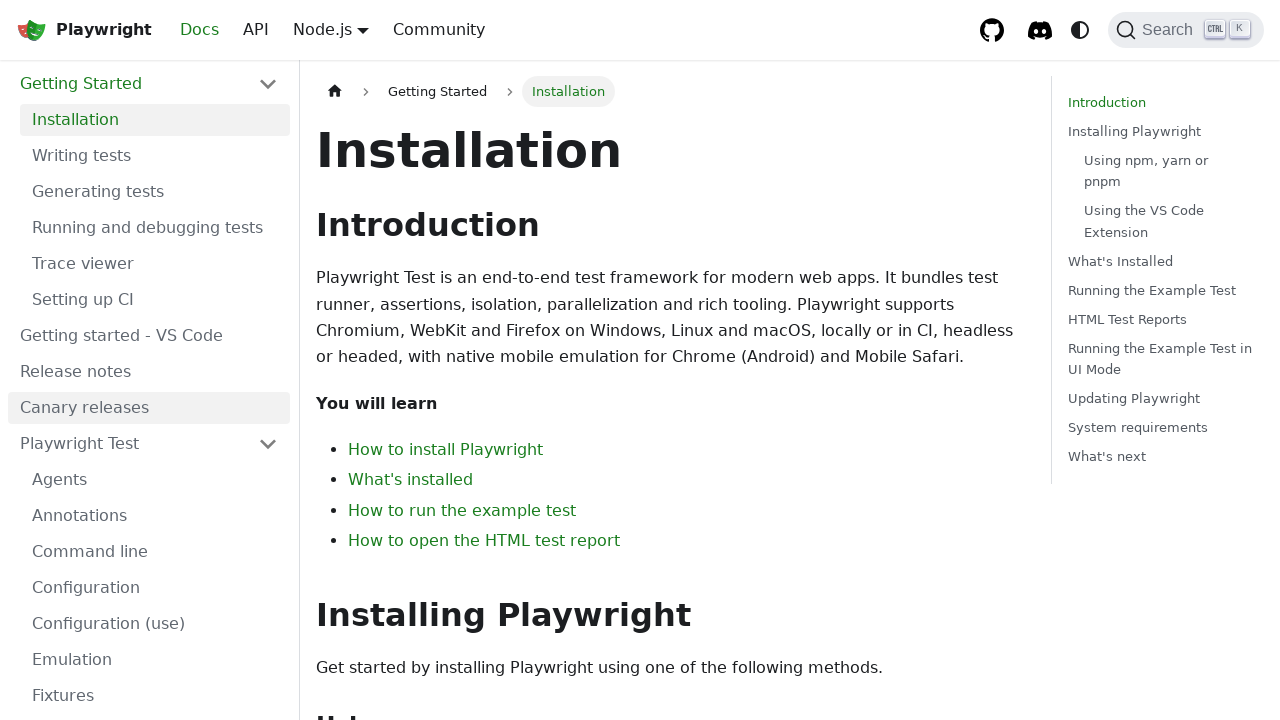

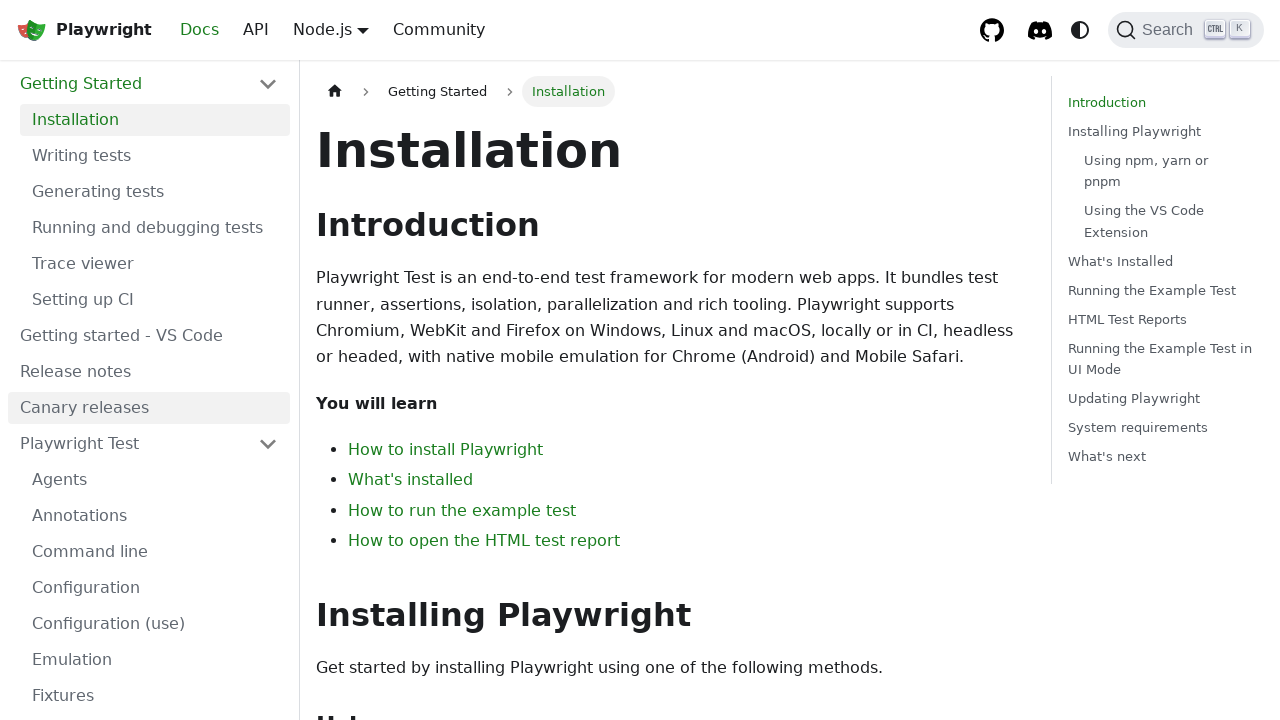